Tests injecting jQuery and jQuery Growl library into a page and displaying notification messages using JavaScript execution. Demonstrates how to add external JavaScript libraries dynamically and trigger visual notifications.

Starting URL: http://the-internet.herokuapp.com

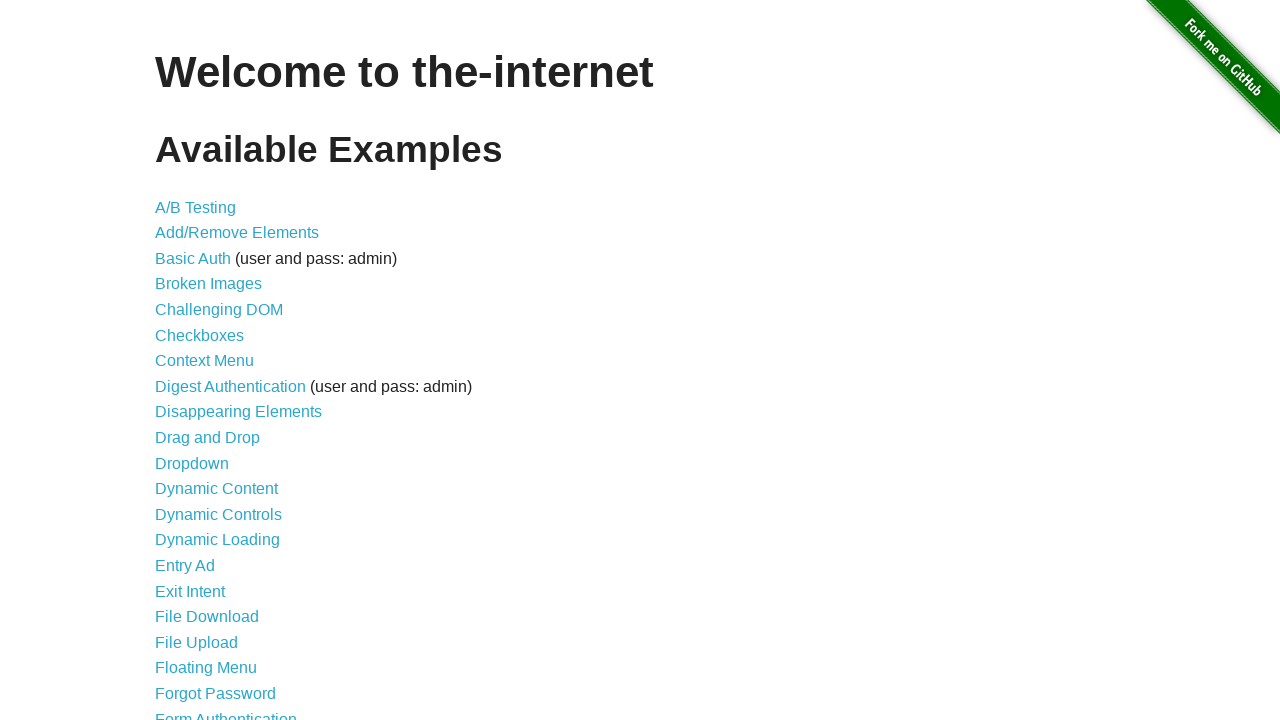

Injected jQuery library into the page
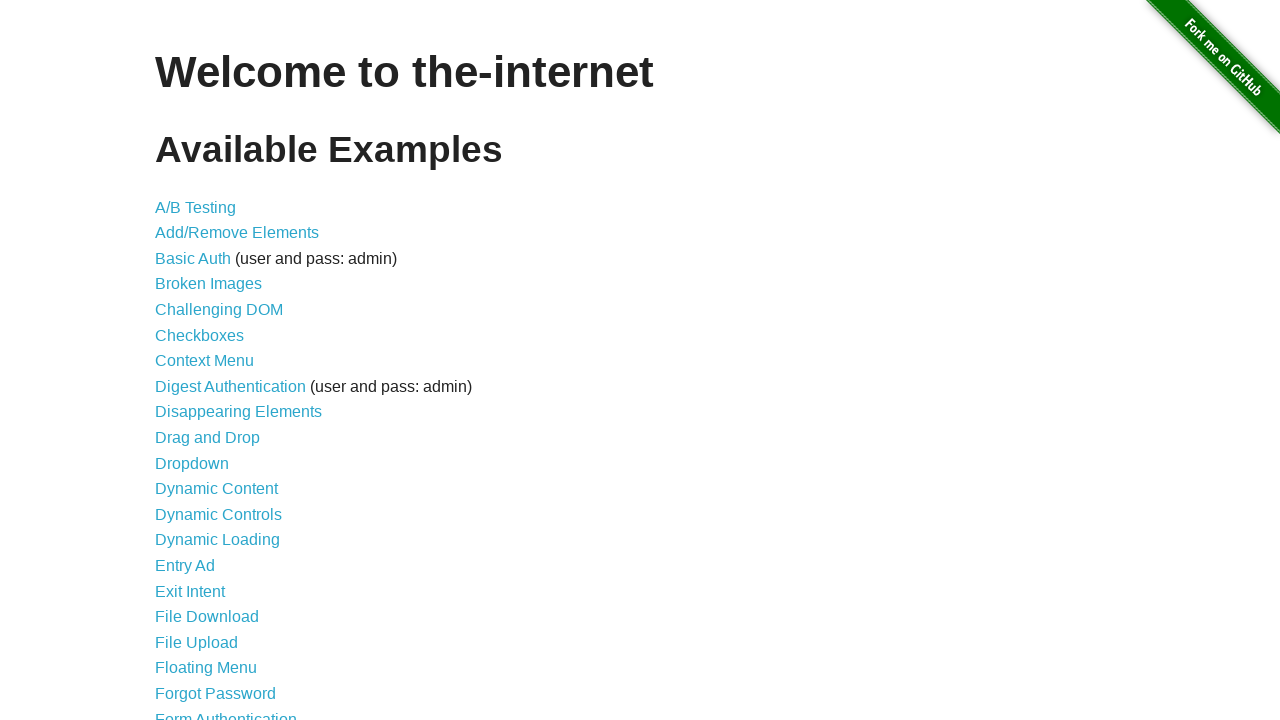

jQuery library loaded successfully
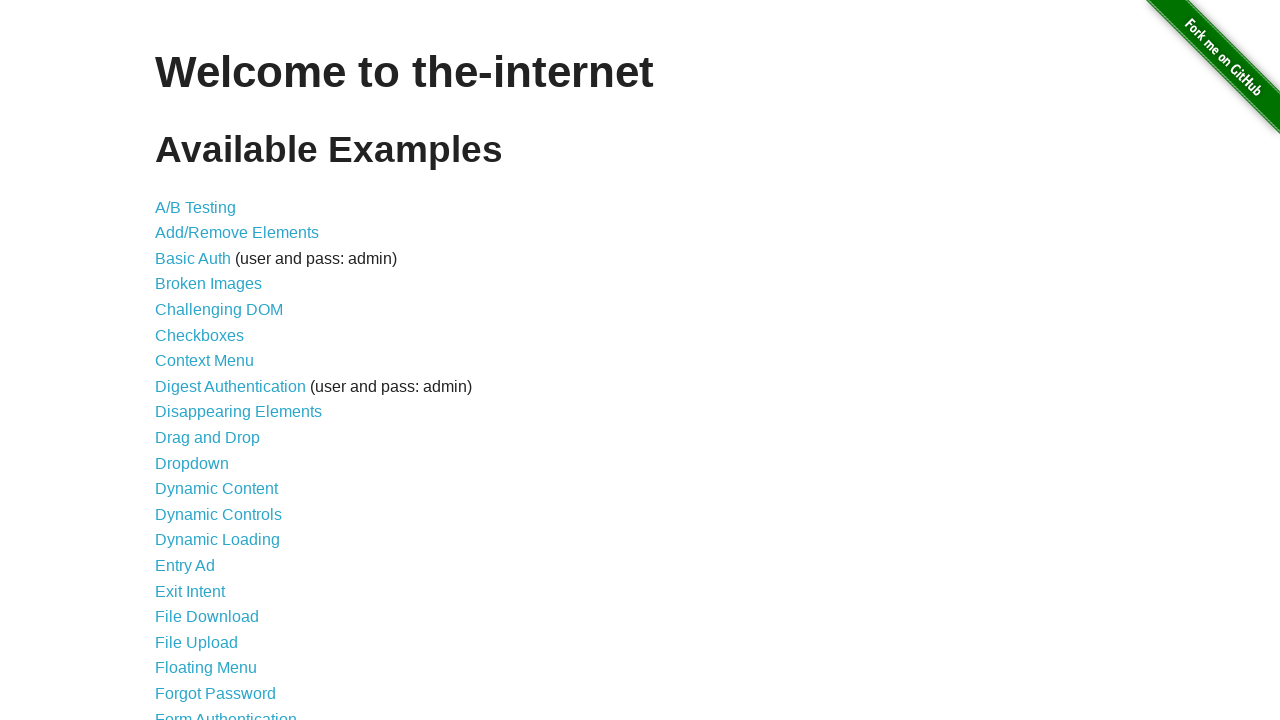

Injected jQuery Growl library into the page
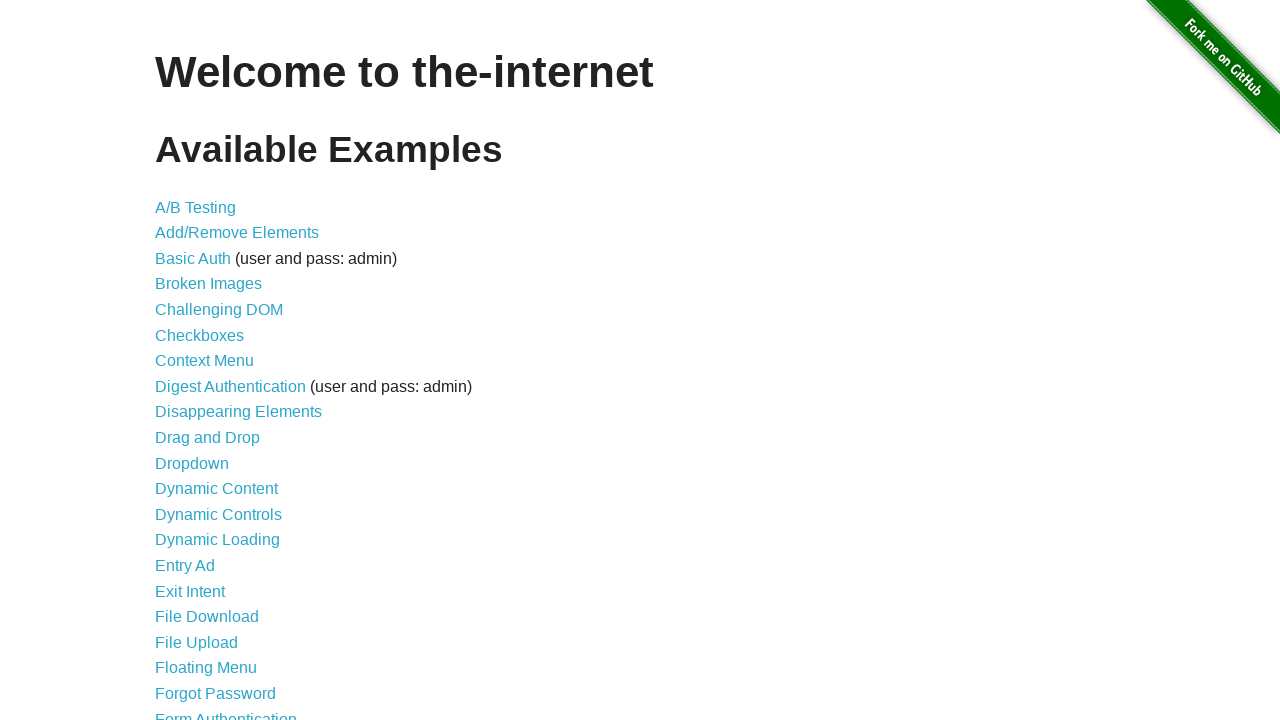

Added jQuery Growl CSS stylesheet to the page
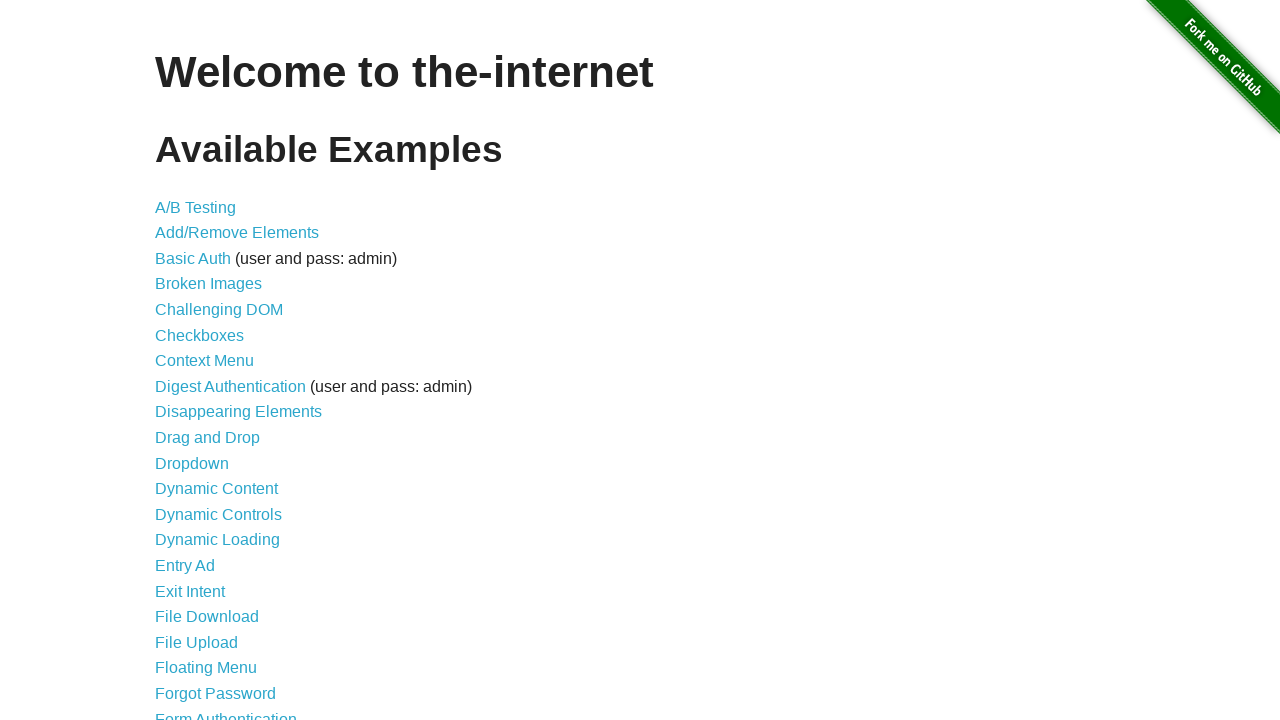

jQuery Growl library loaded and ready
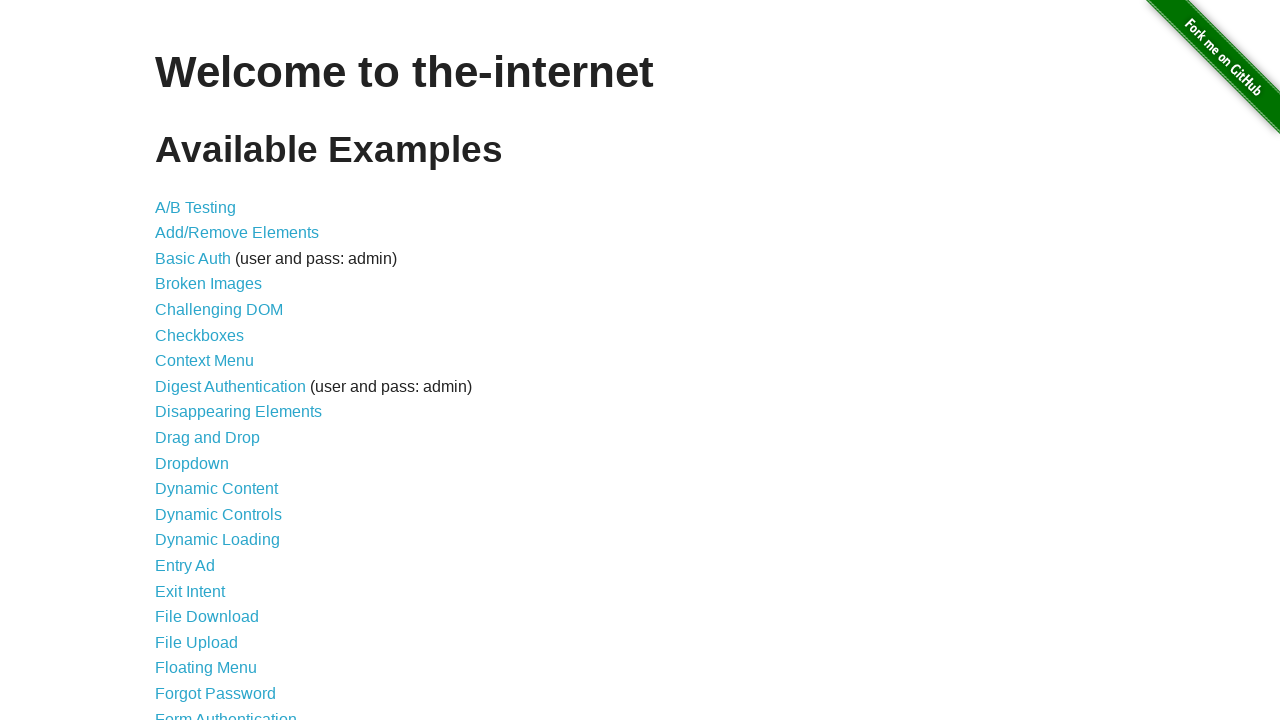

Triggered plain Growl notification with title 'GET' and message '/'
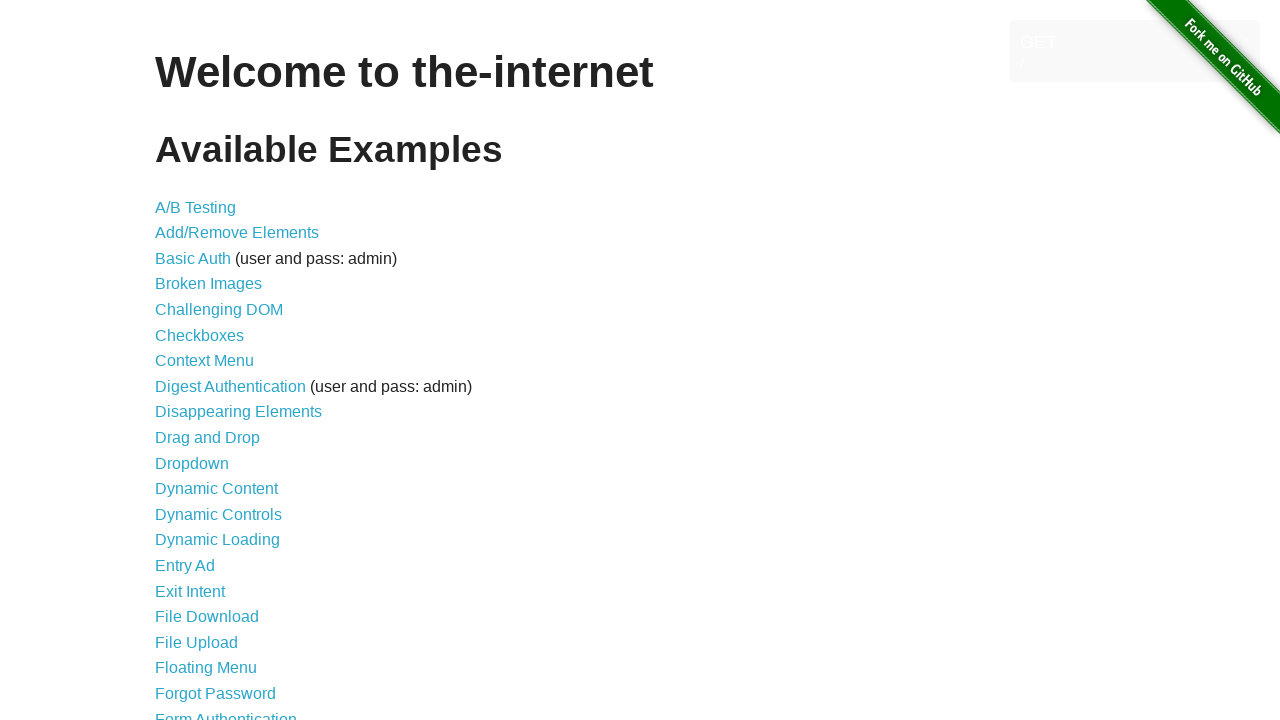

Triggered error Growl notification
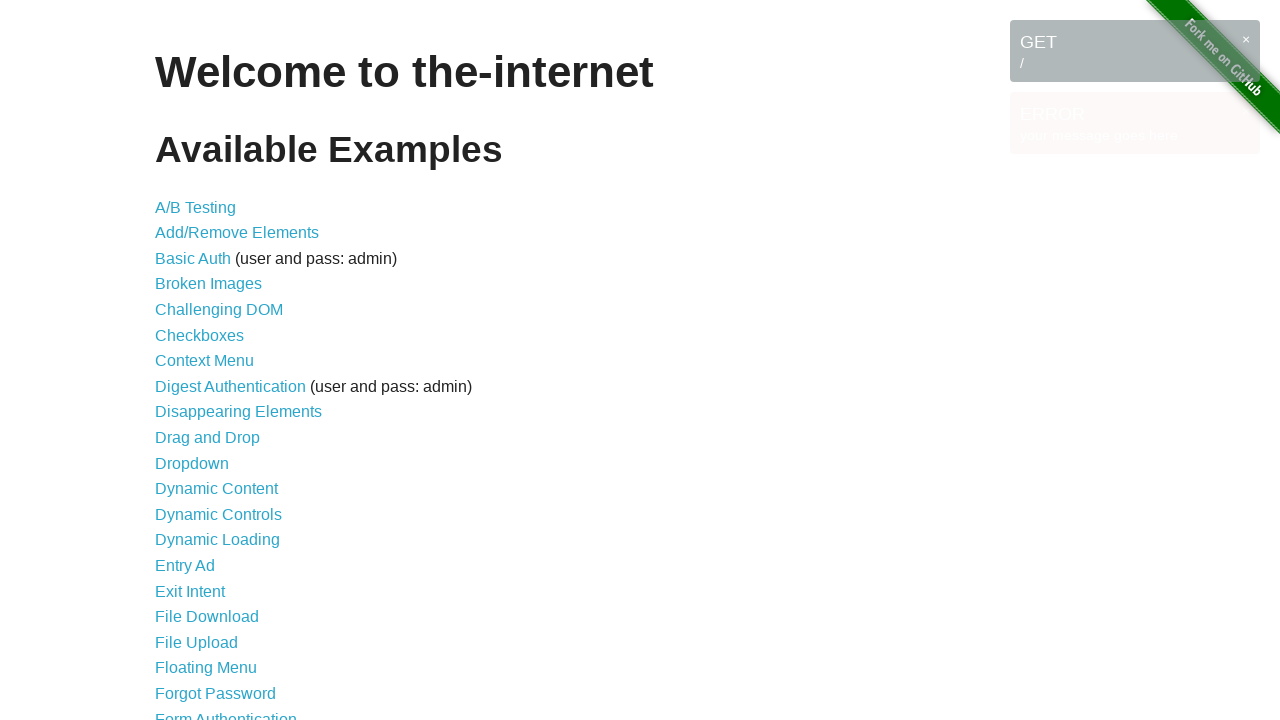

Triggered notice Growl notification
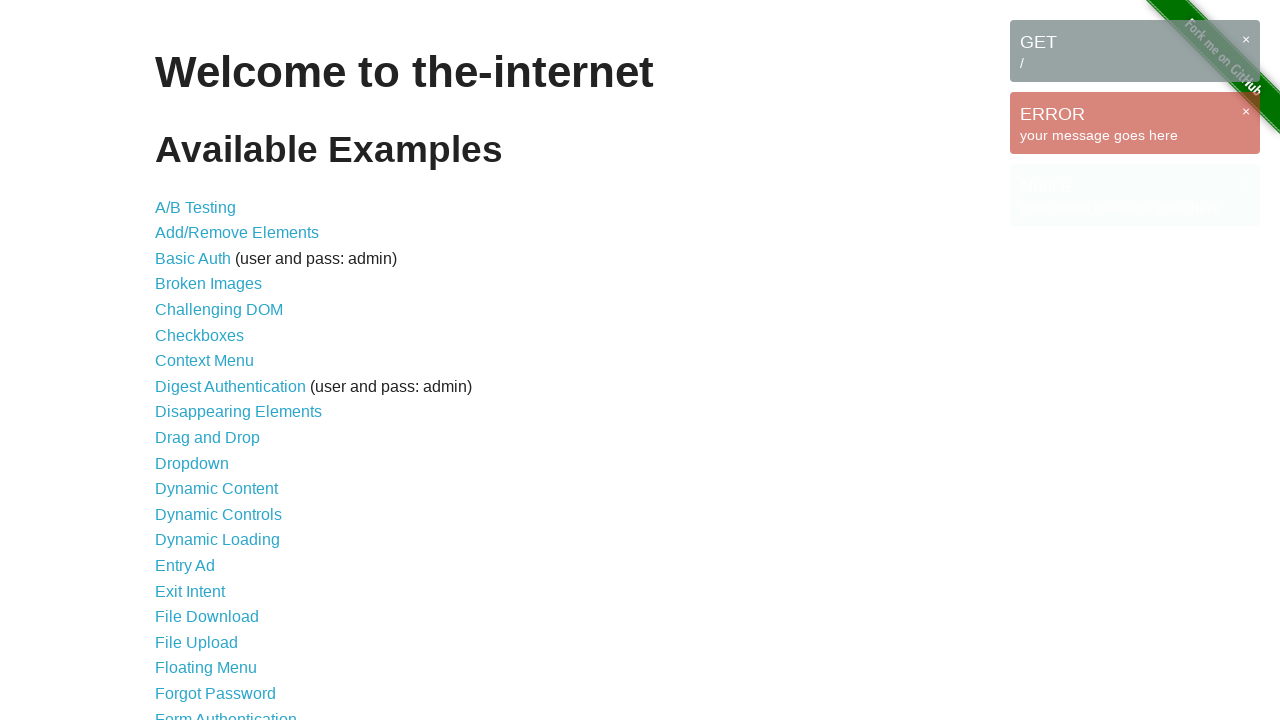

Triggered warning Growl notification
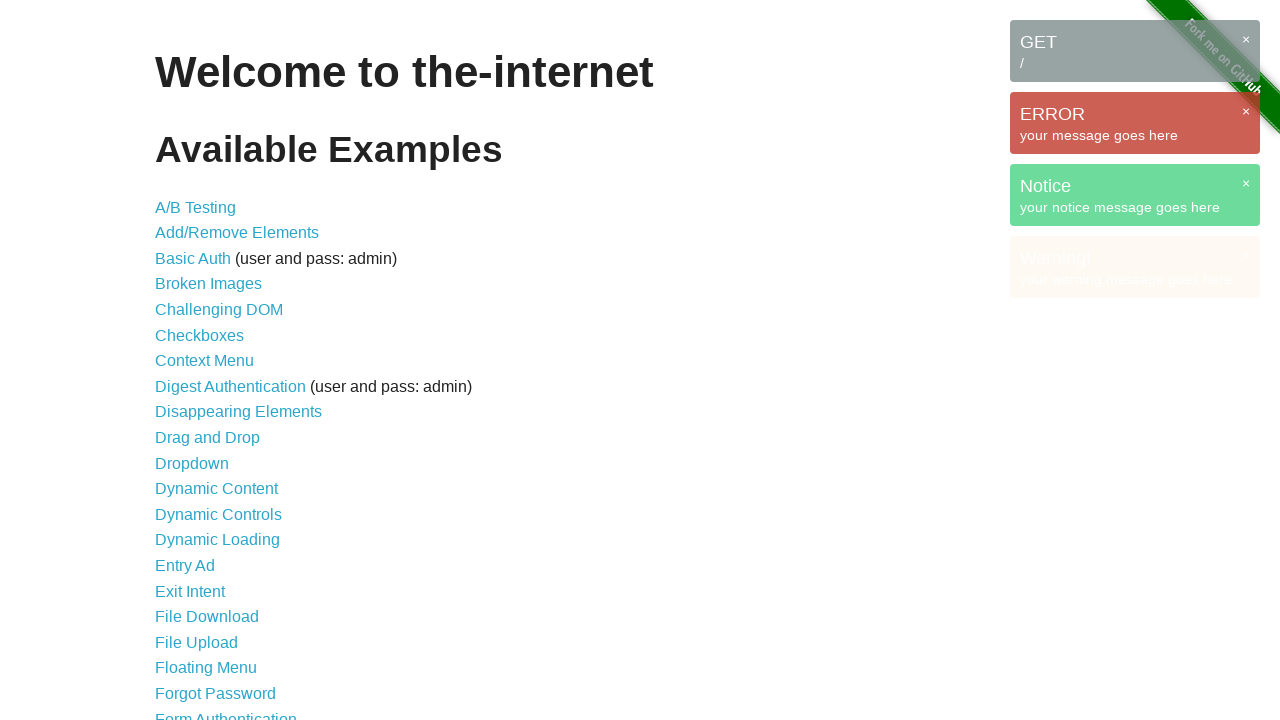

All Growl notification messages are now visible on the page
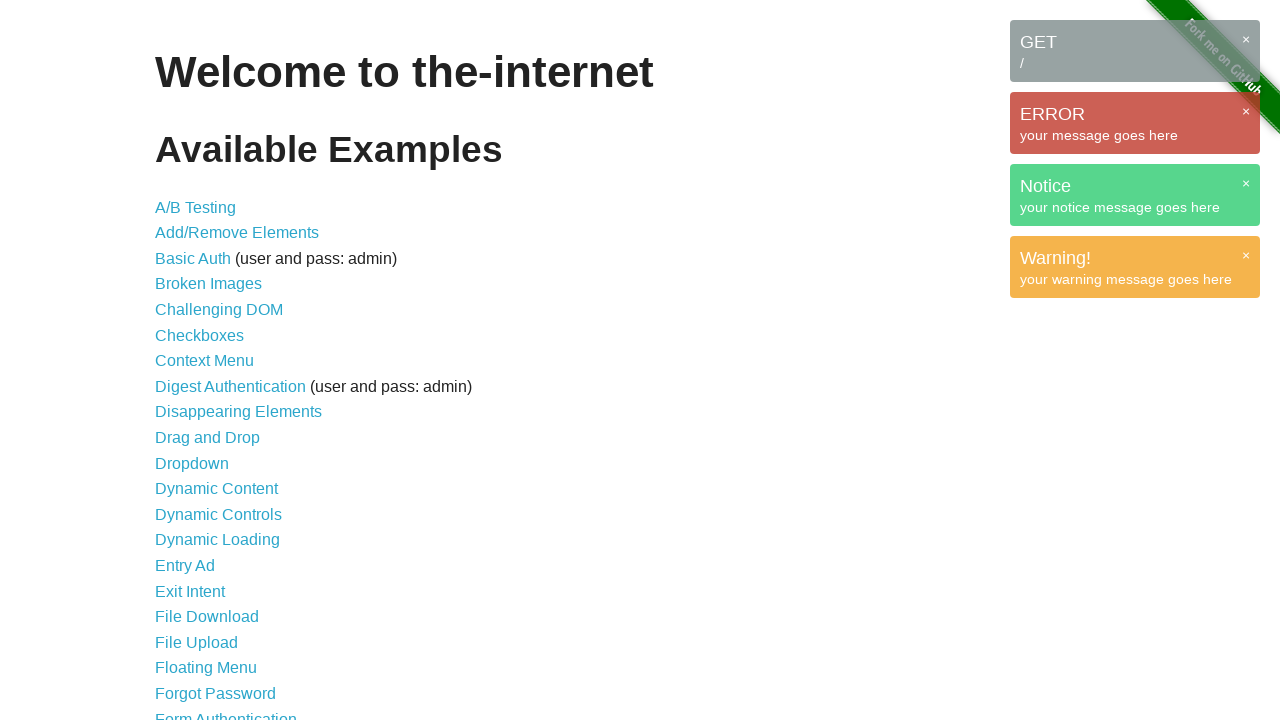

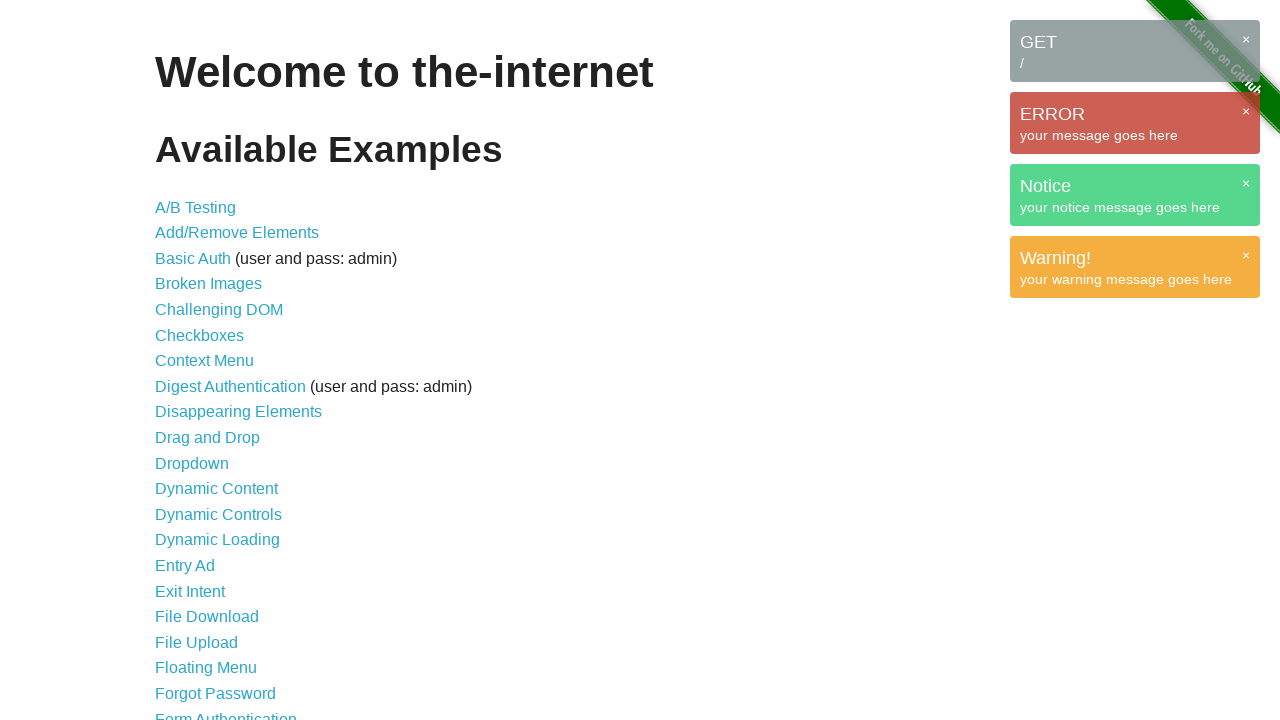